Tests accessing Shadow DOM elements using a Firefox-specific workaround approach, verifying text content within the shadow root.

Starting URL: http://watir.com/examples/shadow_dom.html

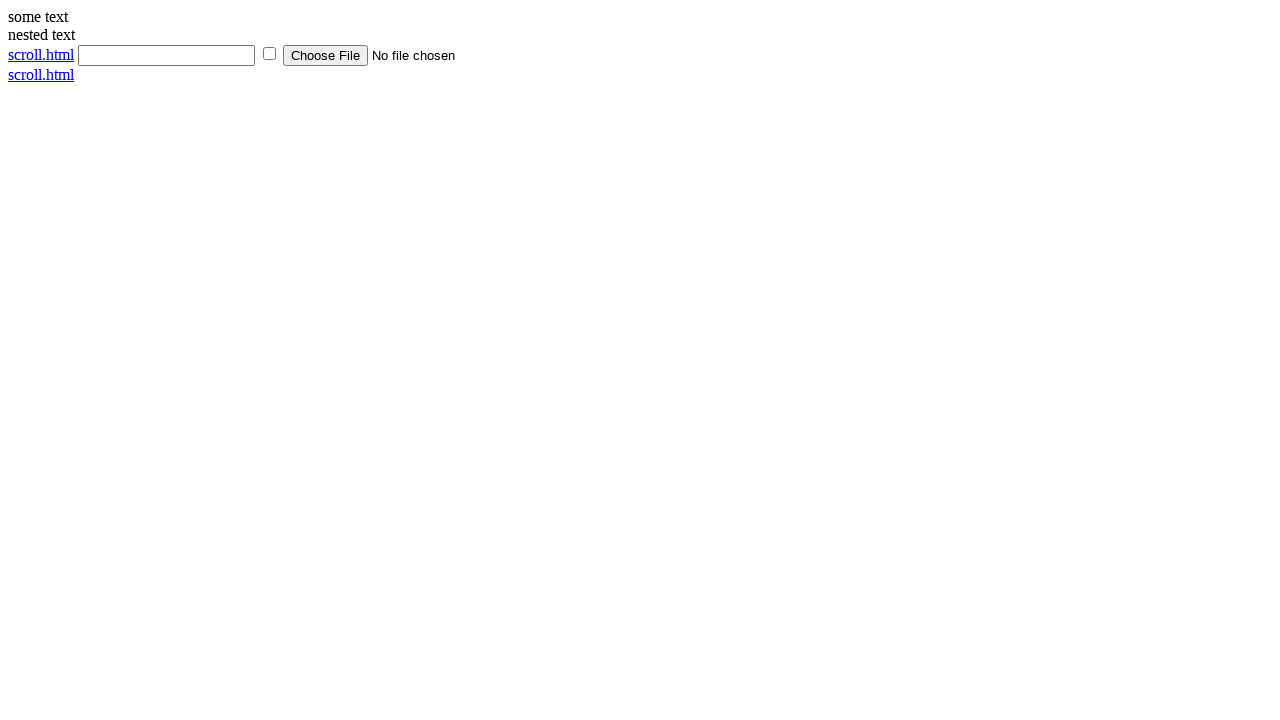

Navigated to Shadow DOM example page
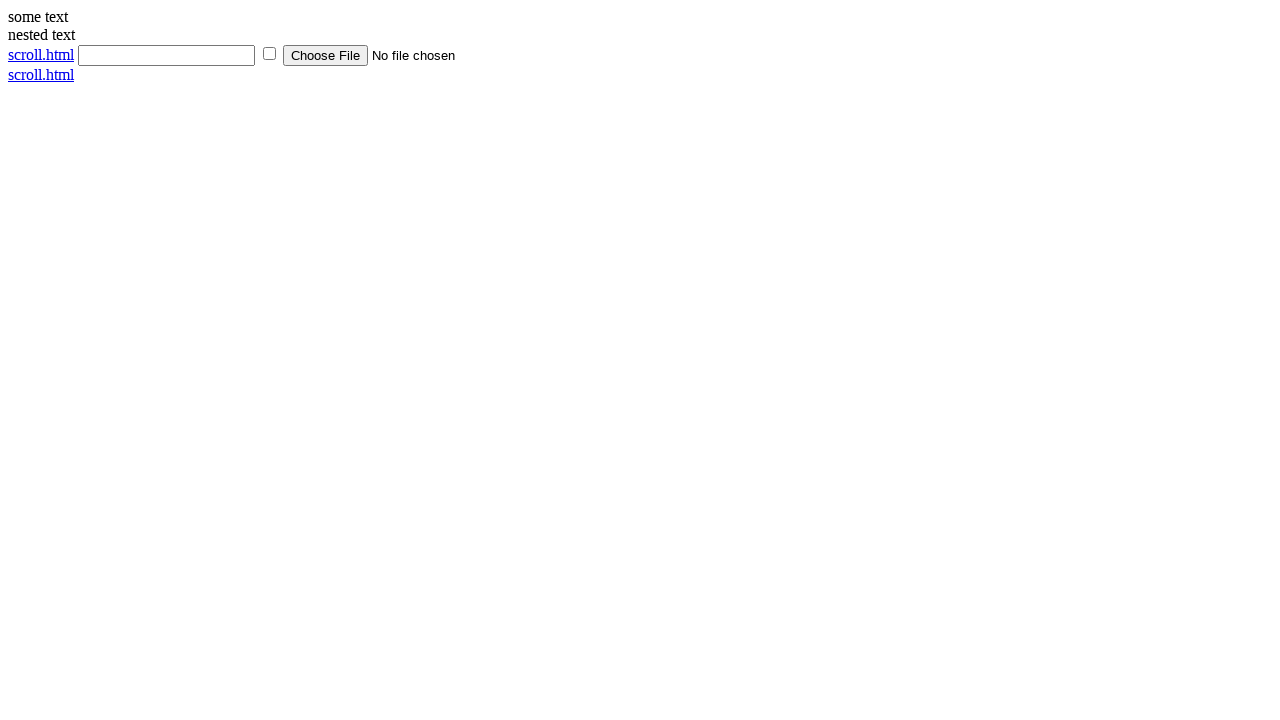

Located shadow DOM element using piercing selector
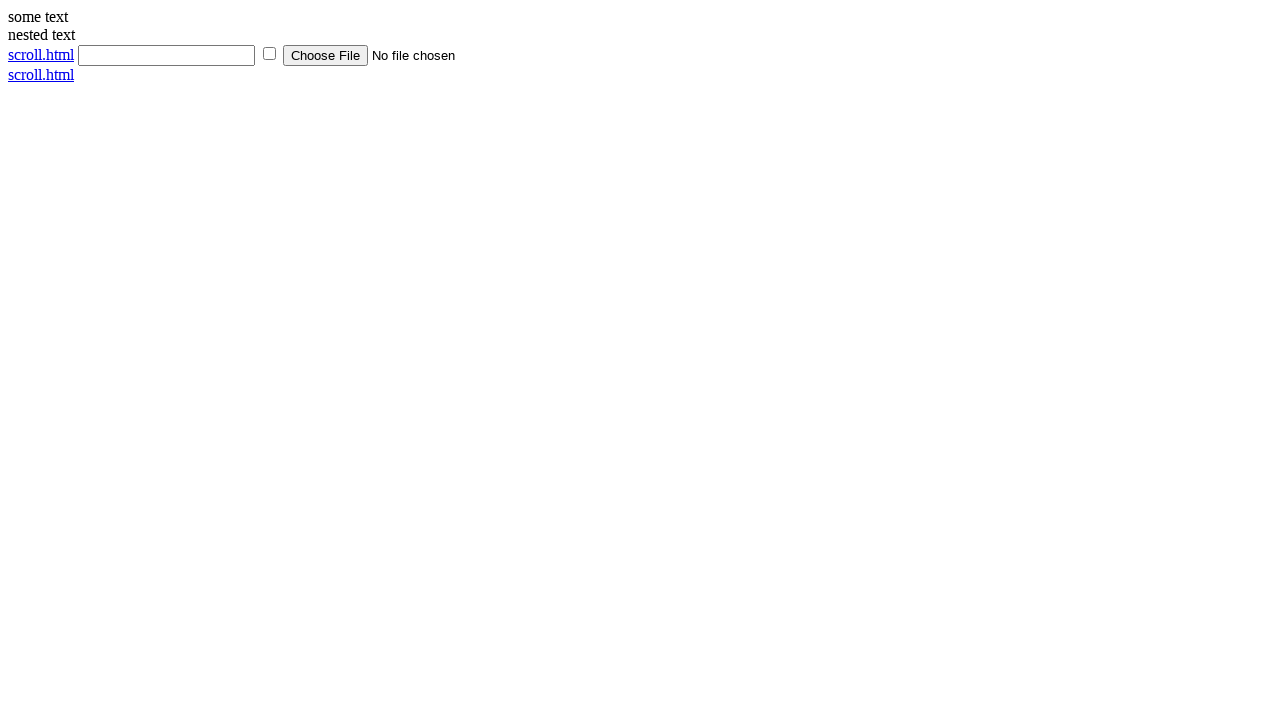

Verified shadow DOM element contains expected text 'some text'
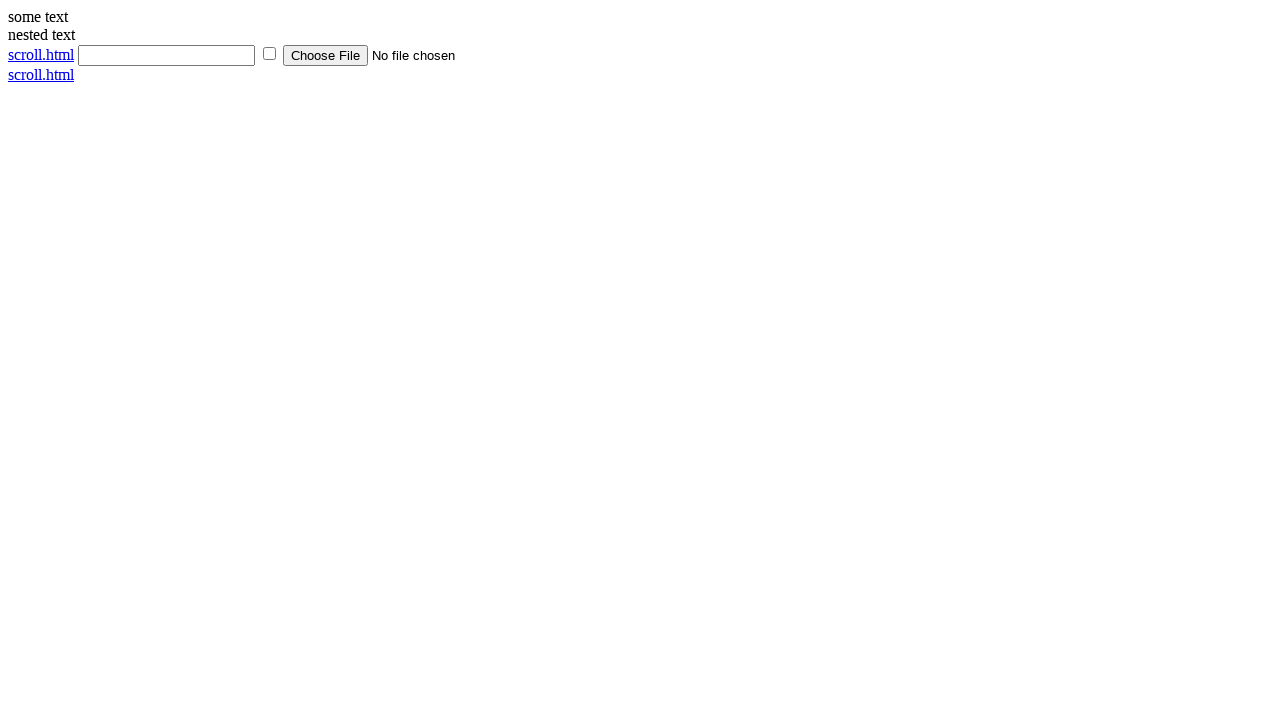

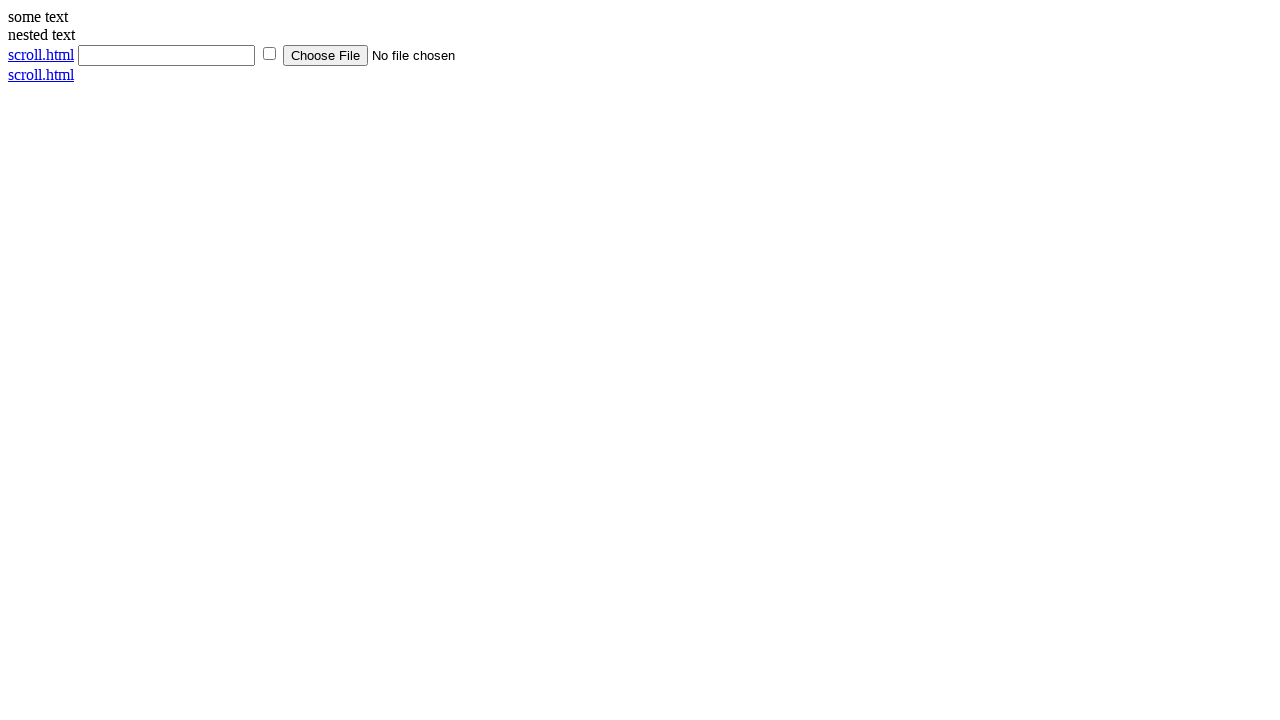